Tests the stadiums page at mobile viewport to verify that text elements in cards and headers are properly contained without overflow.

Starting URL: https://theshadium.com/stadiums/

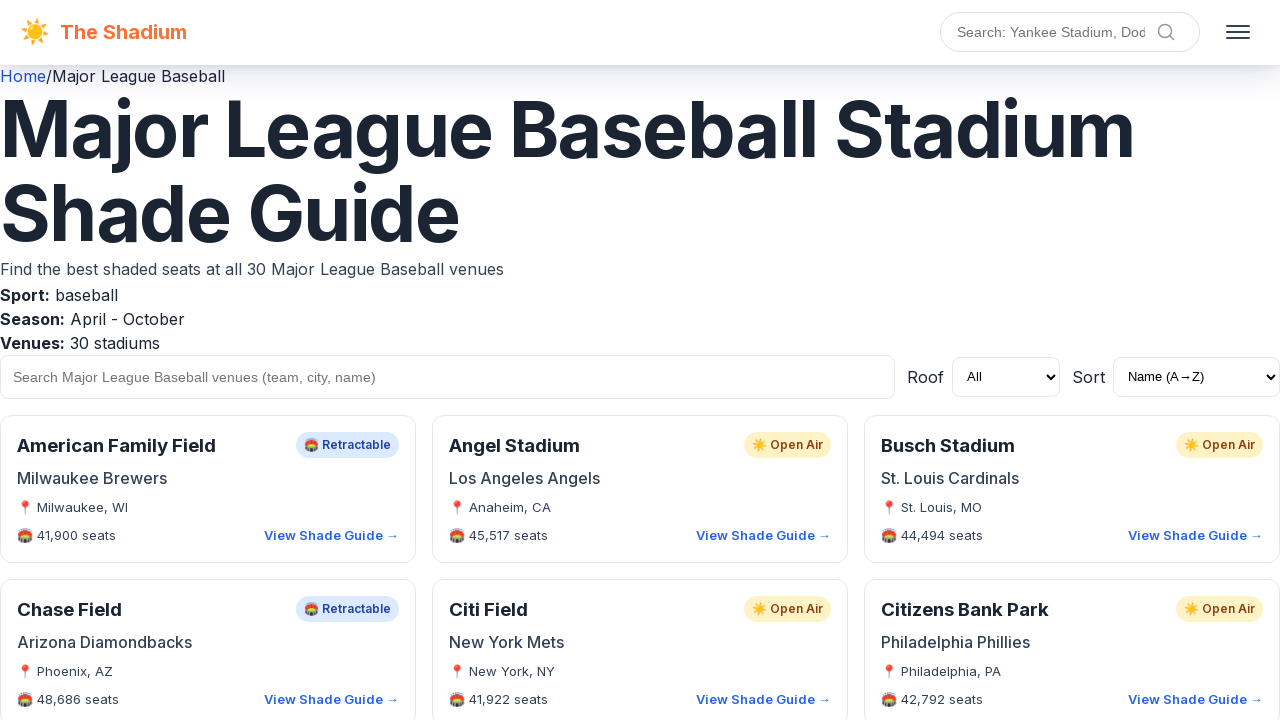

Set mobile viewport to 360x800 pixels
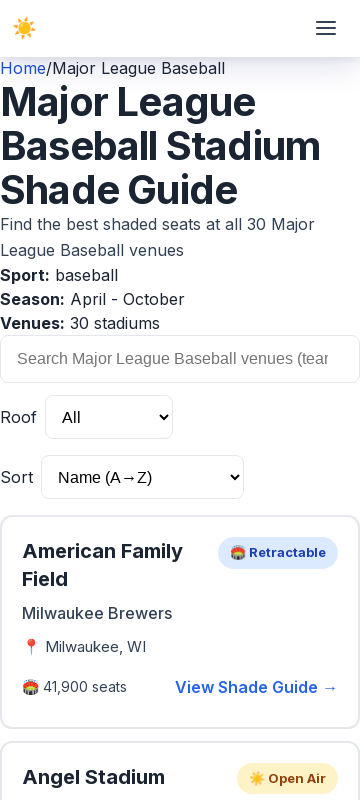

Evaluated text overflow in headers, paragraphs, and card elements
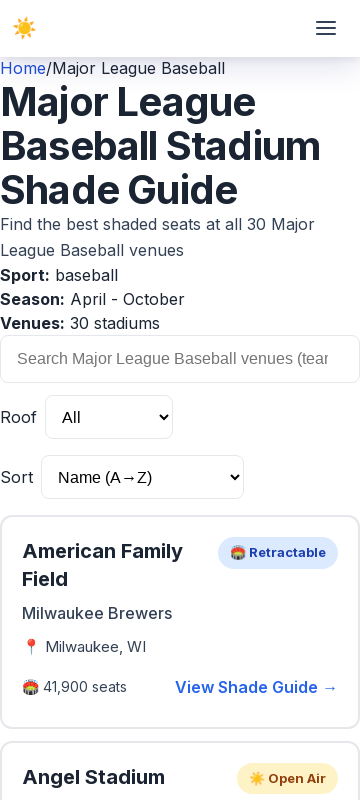

Verified no text overflow detected in mobile viewport
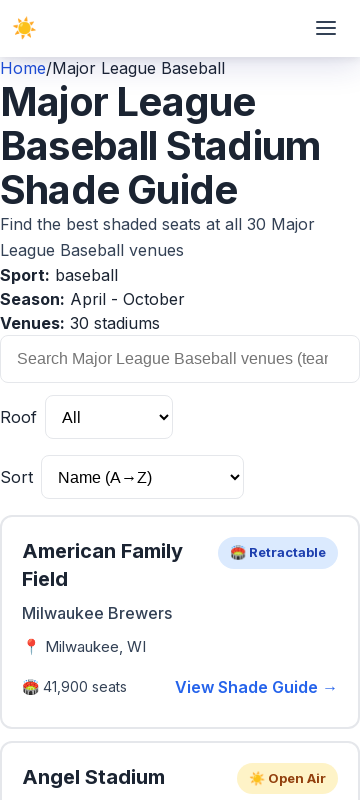

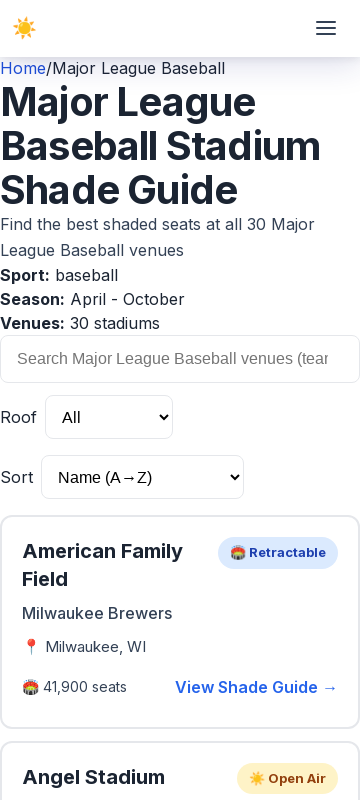